Navigates to training support website, clicks the "About Us" link, and verifies page navigation

Starting URL: https://training-support.net

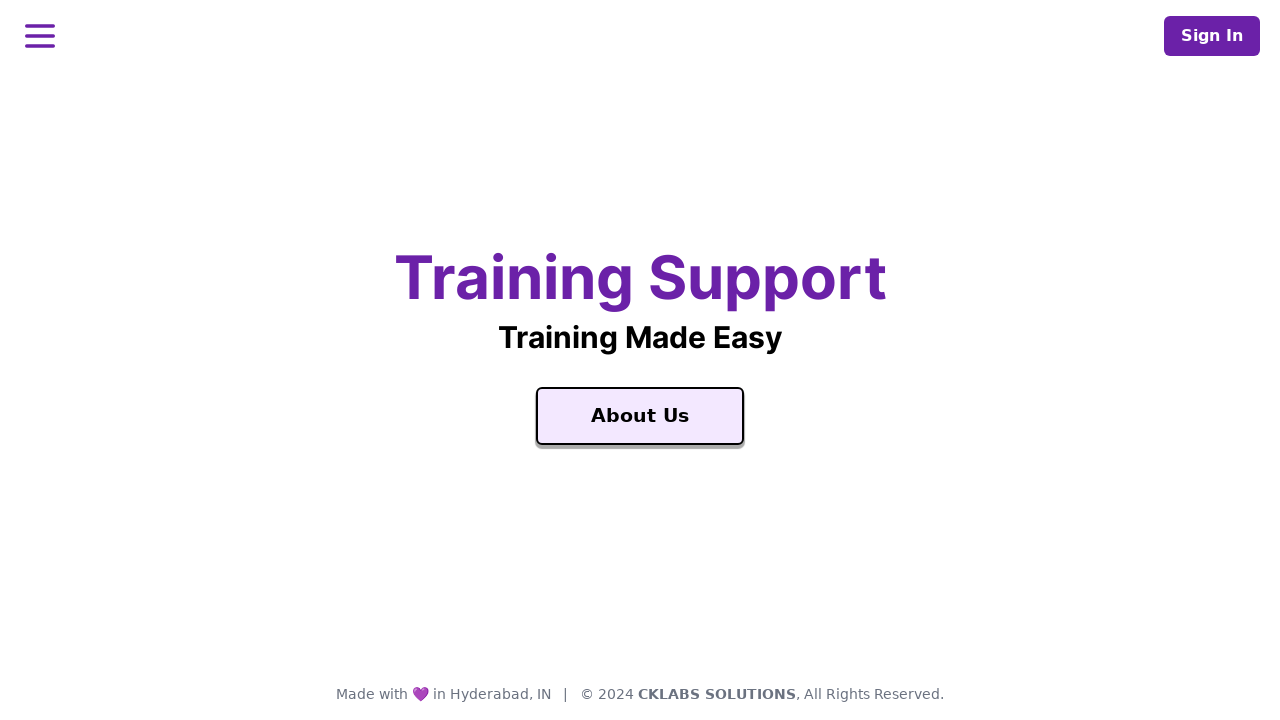

Clicked the 'About Us' link at (640, 416) on text='About Us'
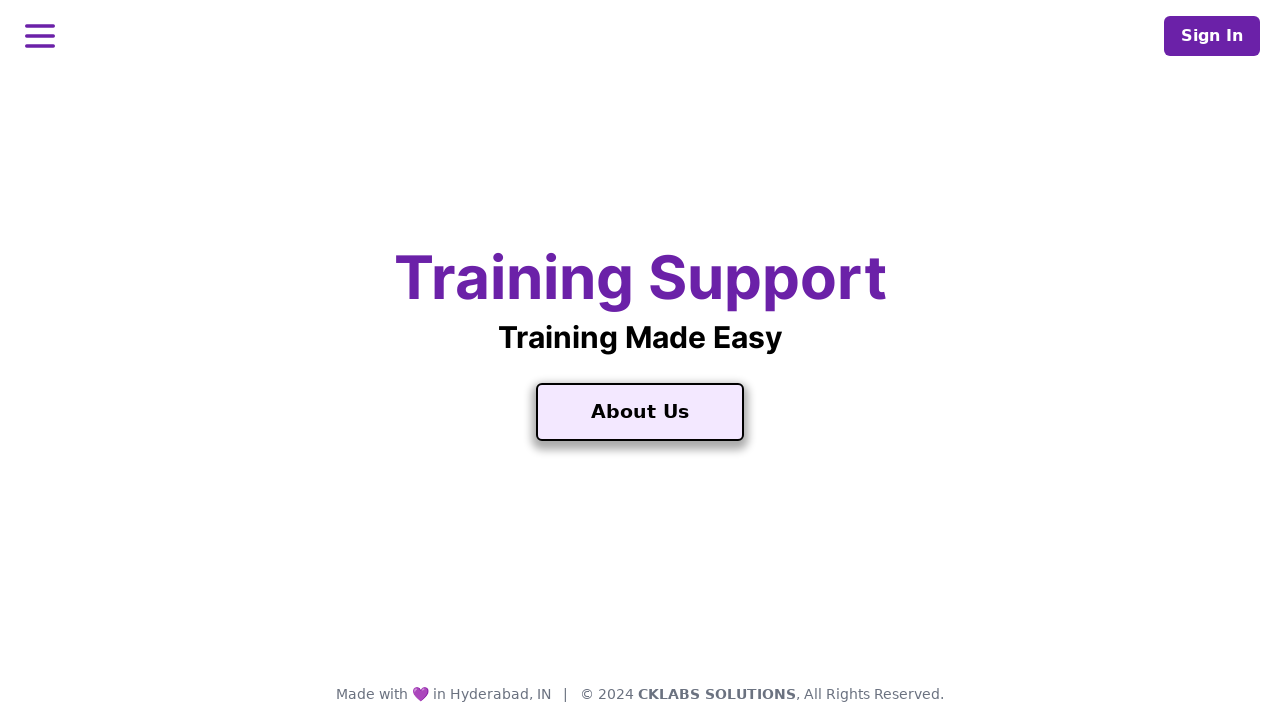

Waited for page navigation to complete (networkidle)
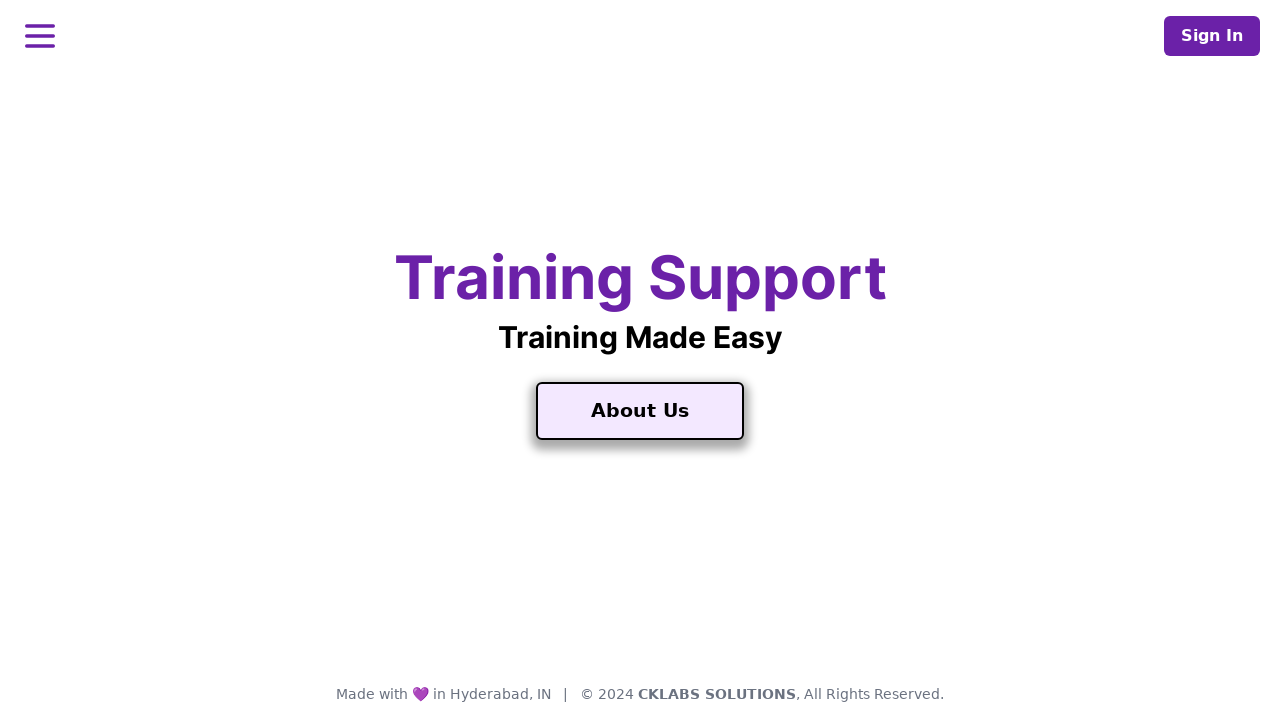

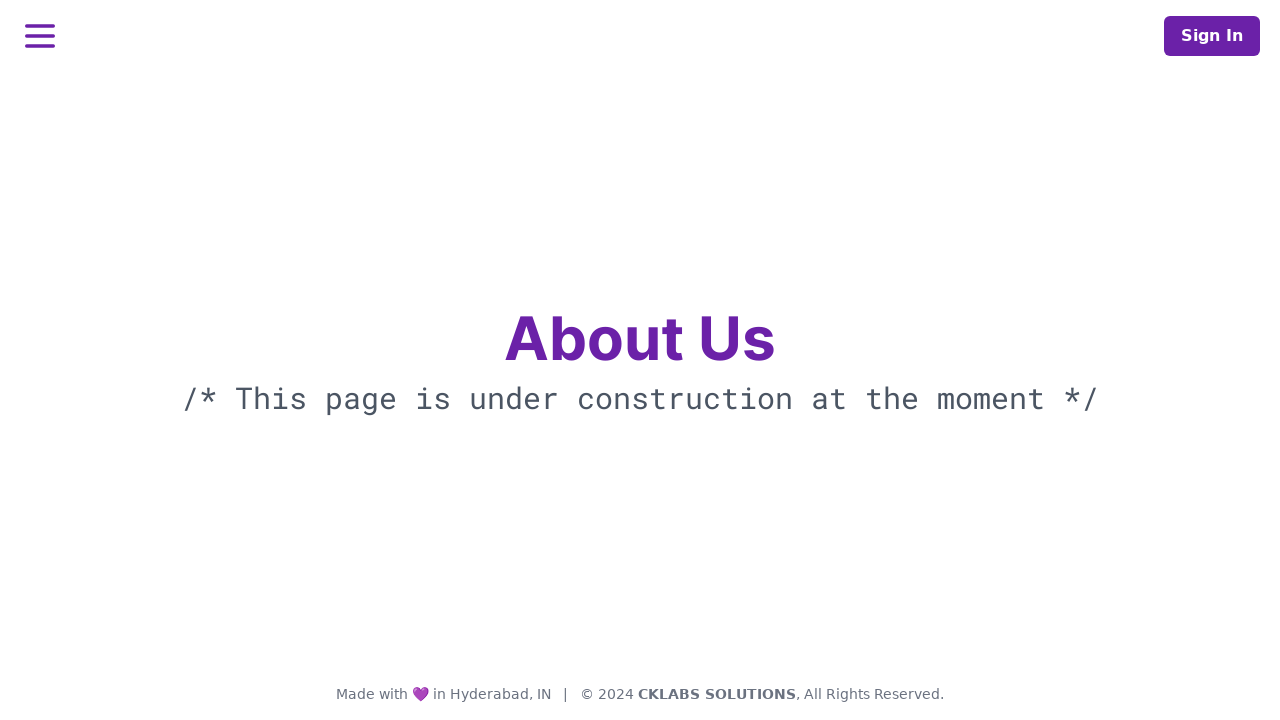